Tests table sorting functionality by clicking a column header and verifies the data is sorted correctly, then navigates through pagination to find a specific item (Rice).

Starting URL: https://rahulshettyacademy.com/seleniumPractise/#/offers

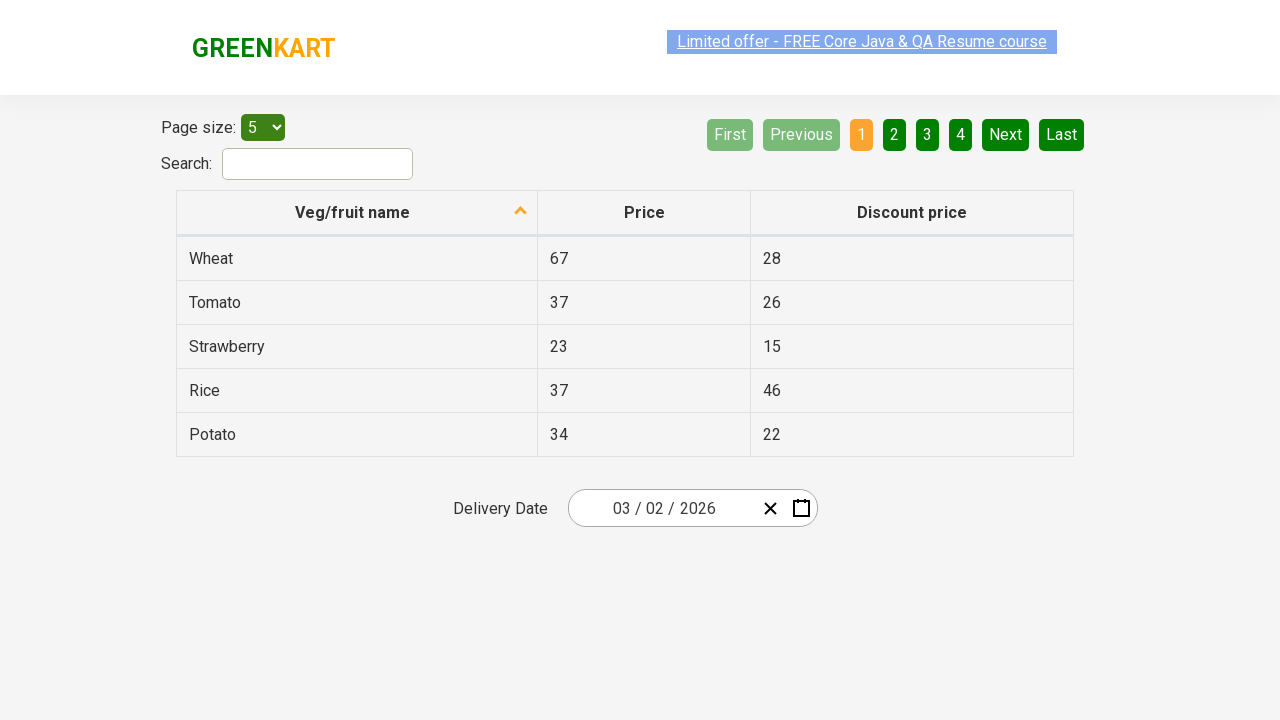

Clicked first column header to sort table at (357, 213) on xpath=//tr/th[1]
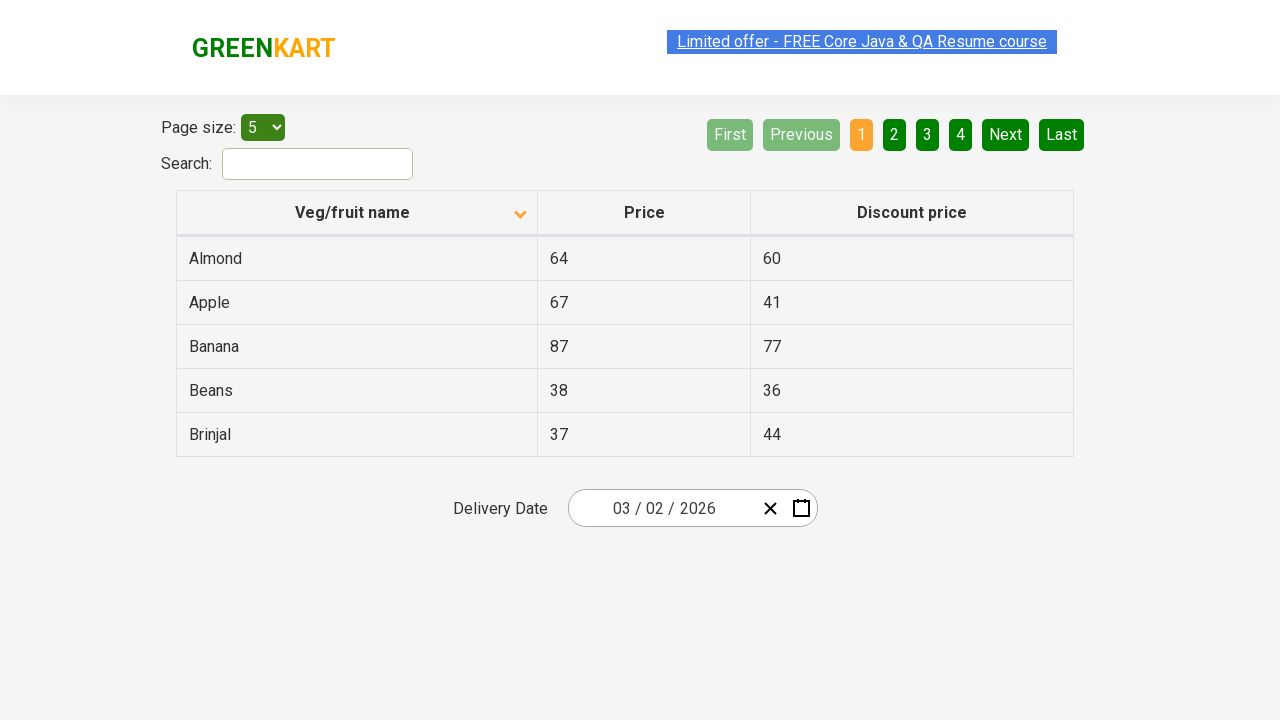

Table updated after sorting
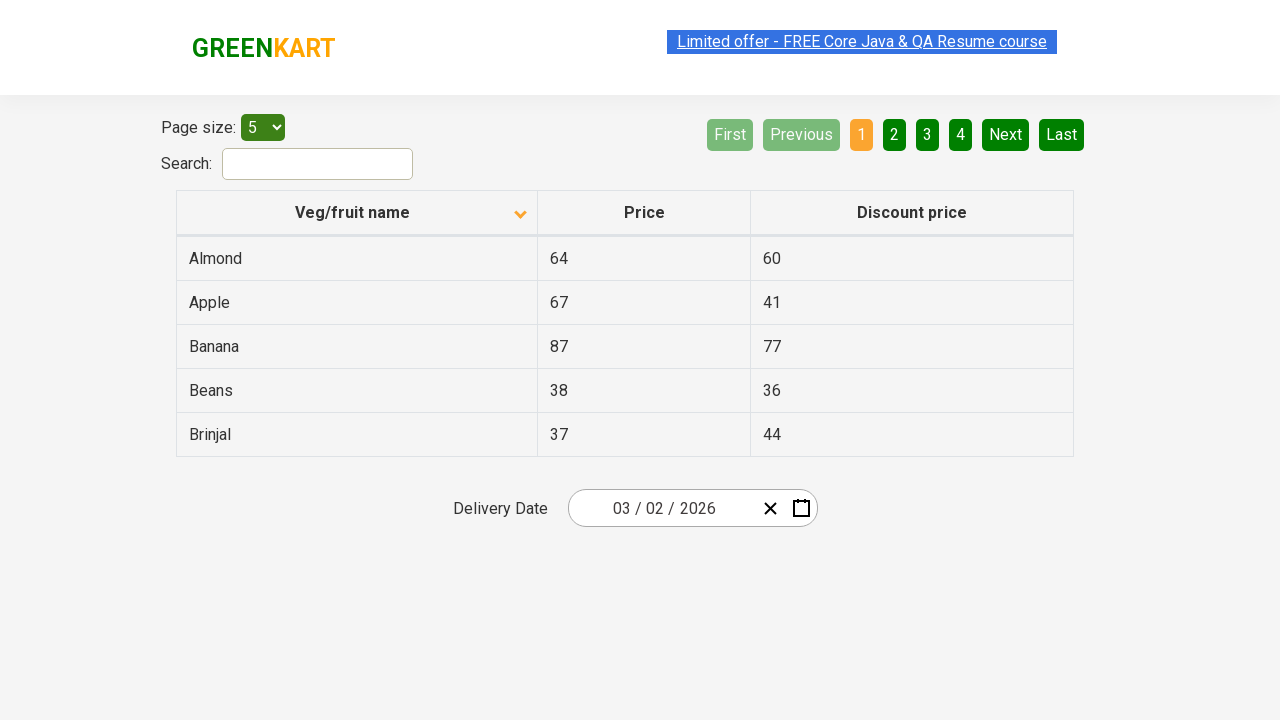

Retrieved all elements from first column for sorting verification
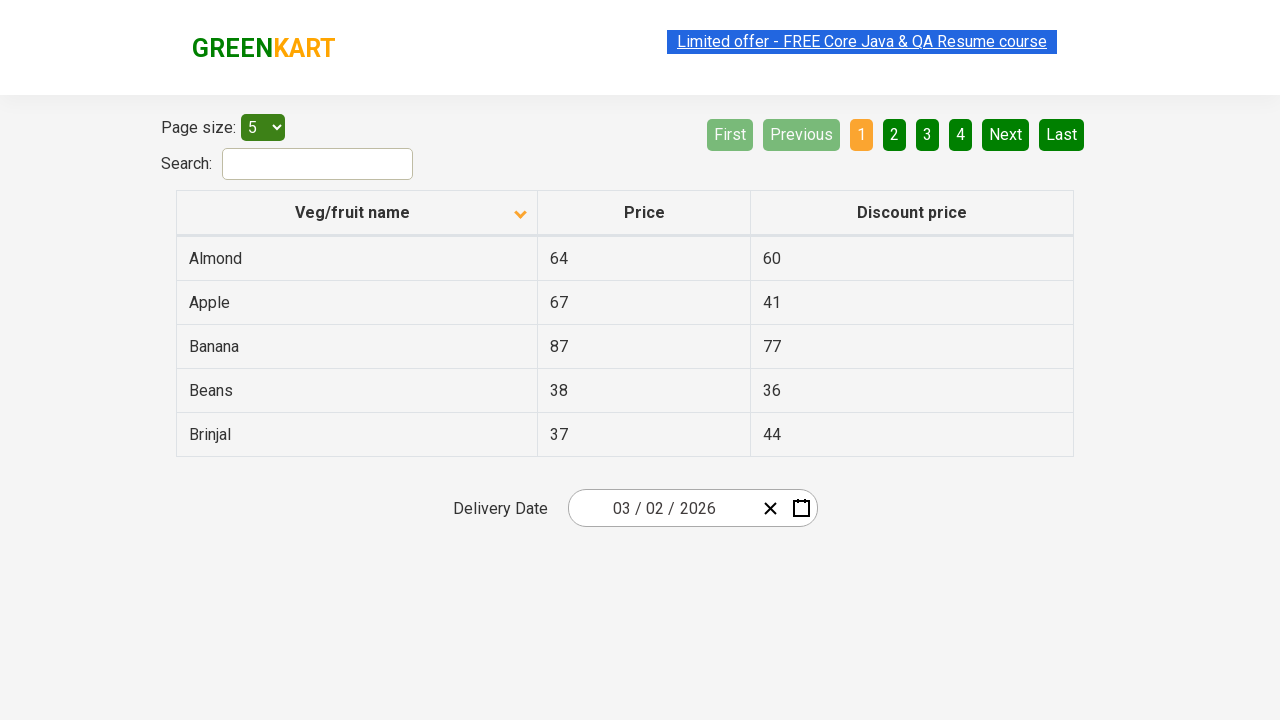

Verified first column is sorted correctly
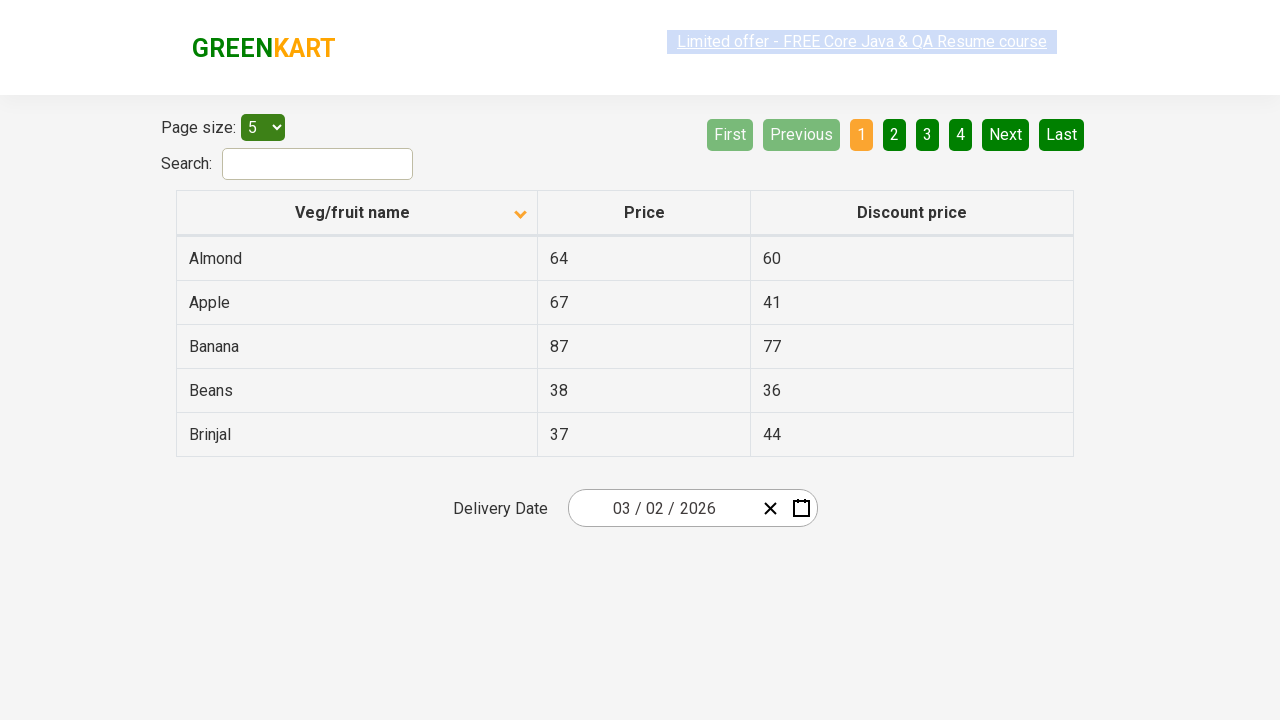

Clicked Next button to navigate to next page at (1006, 134) on [aria-label='Next']
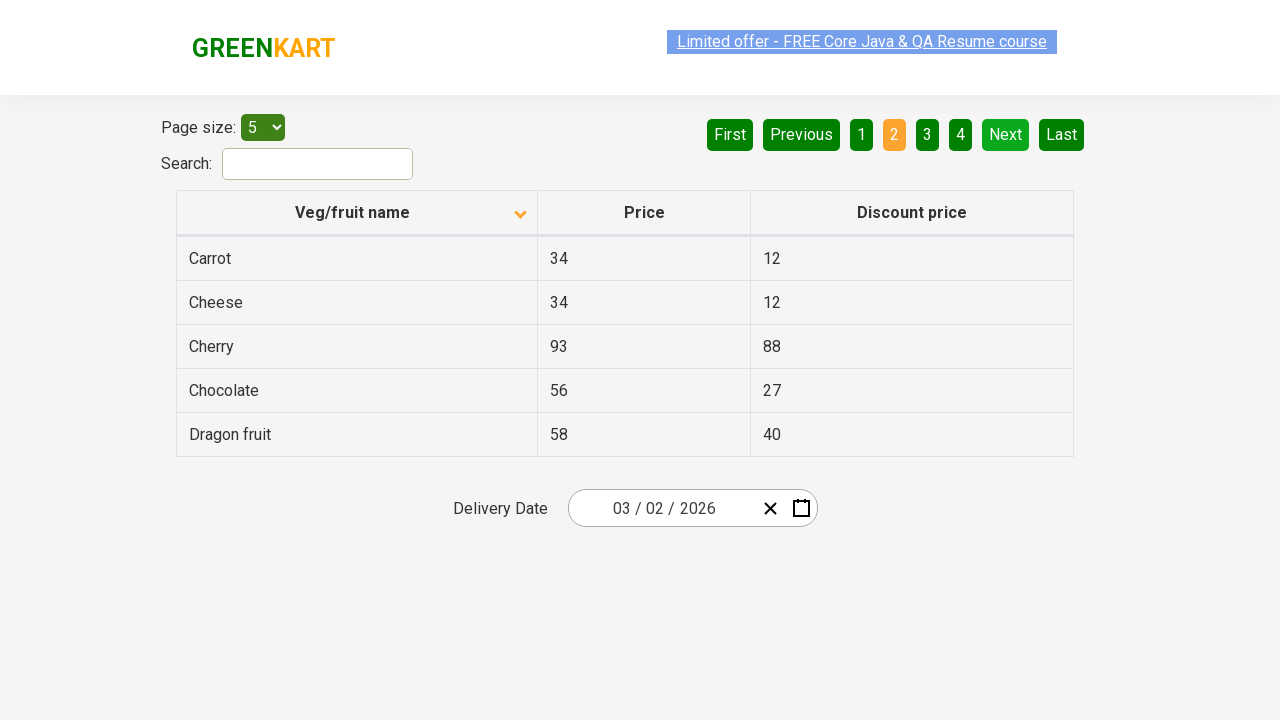

Waited for table to update on next page
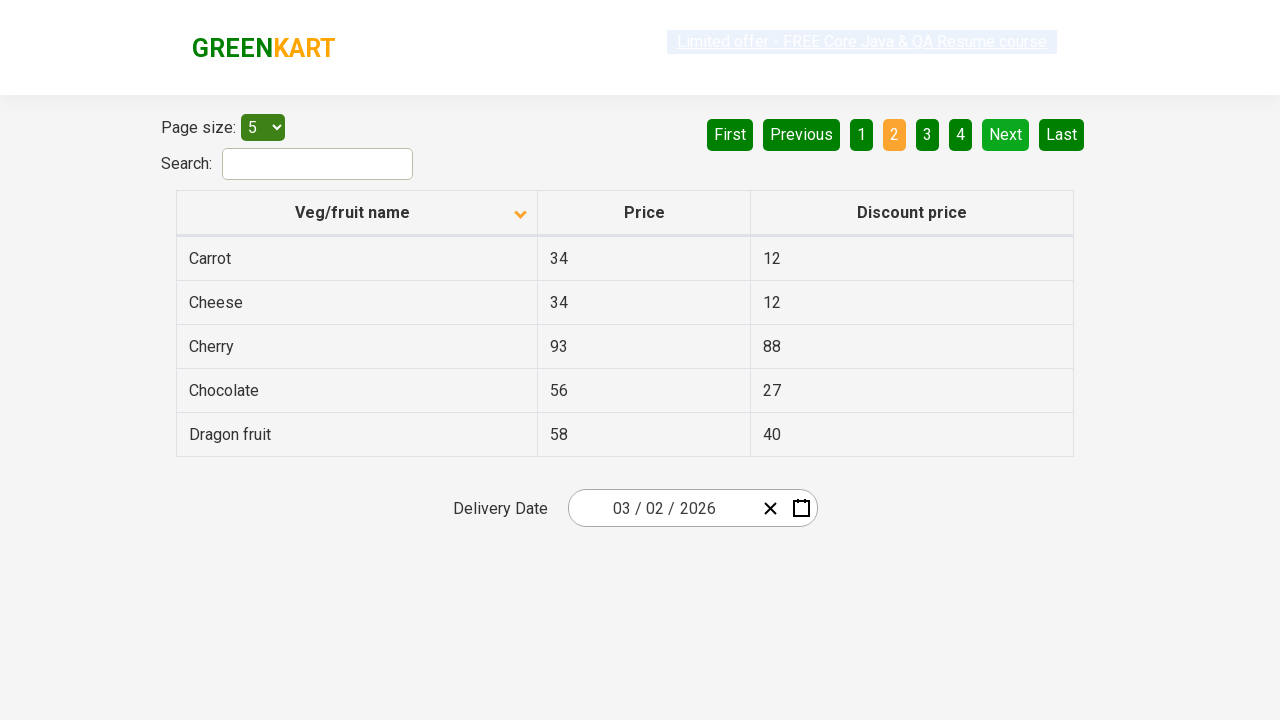

Clicked Next button to navigate to next page at (1006, 134) on [aria-label='Next']
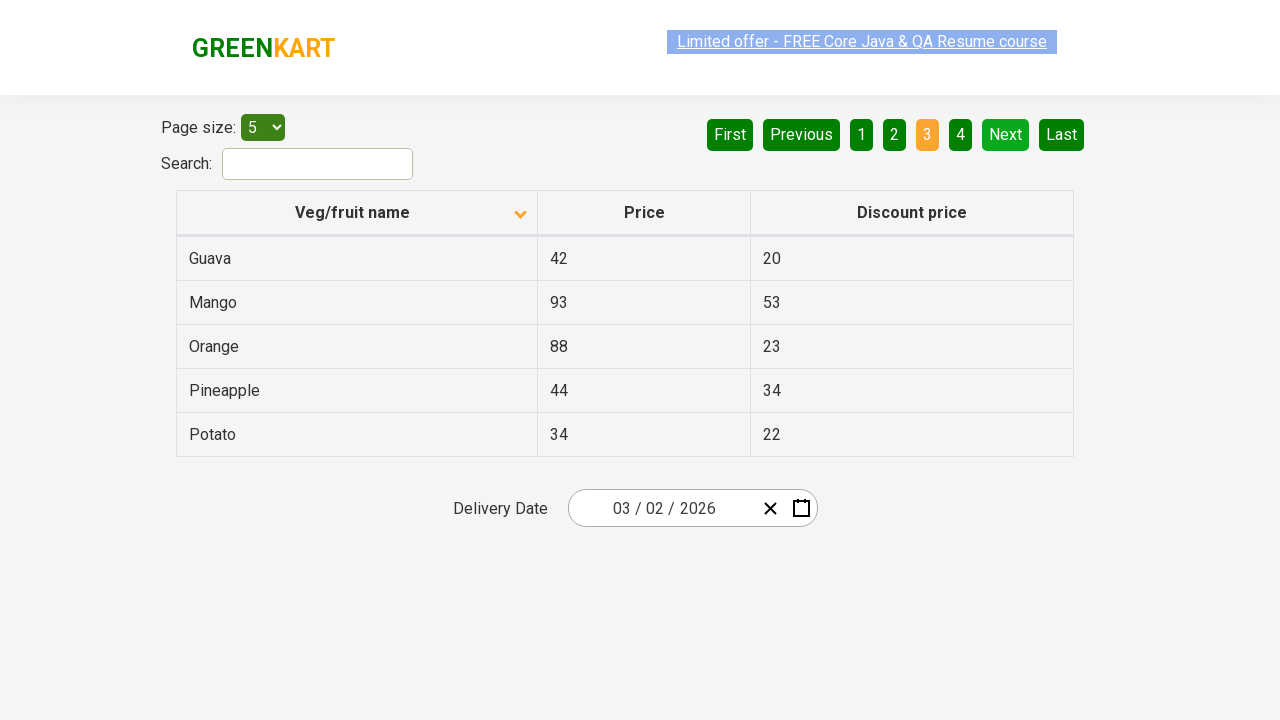

Waited for table to update on next page
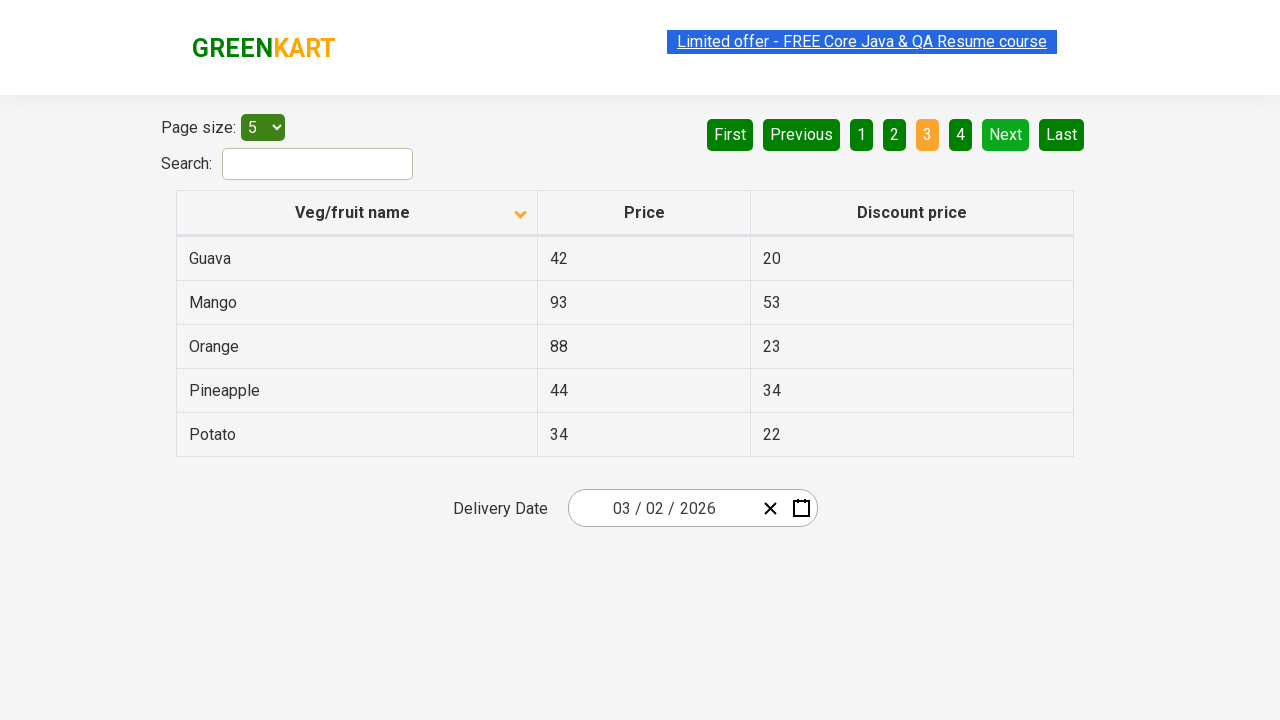

Clicked Next button to navigate to next page at (1006, 134) on [aria-label='Next']
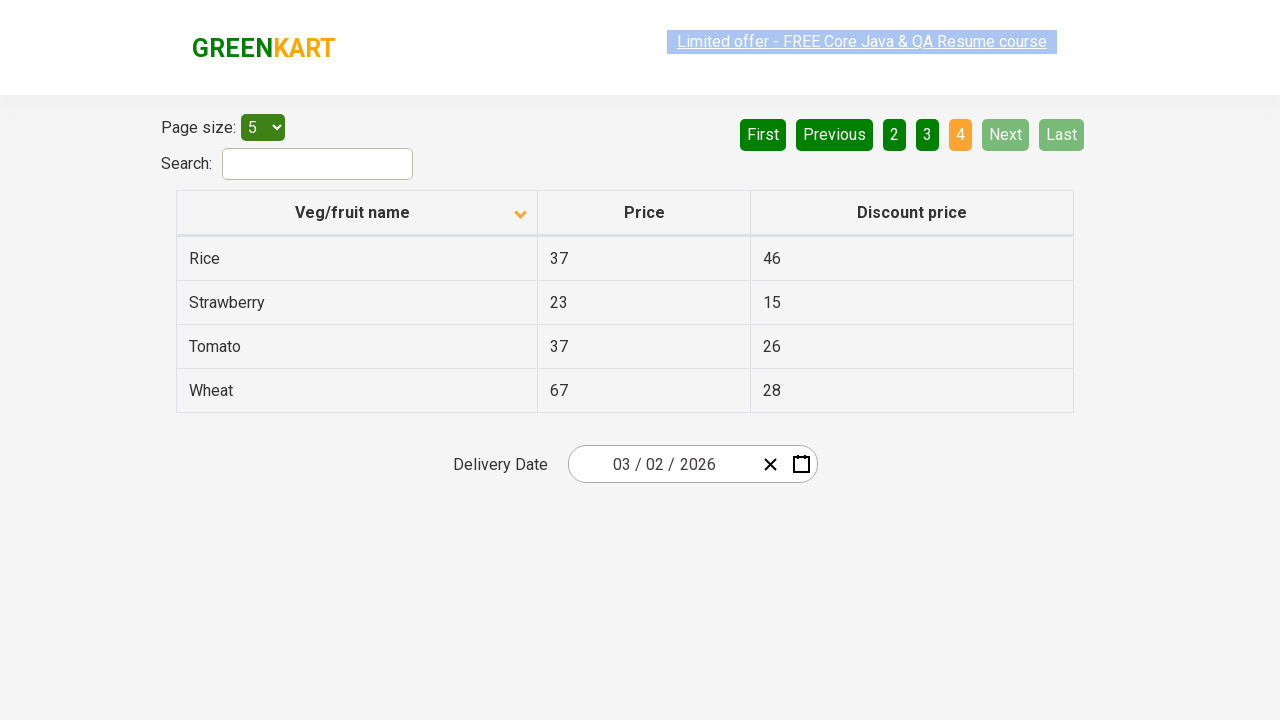

Waited for table to update on next page
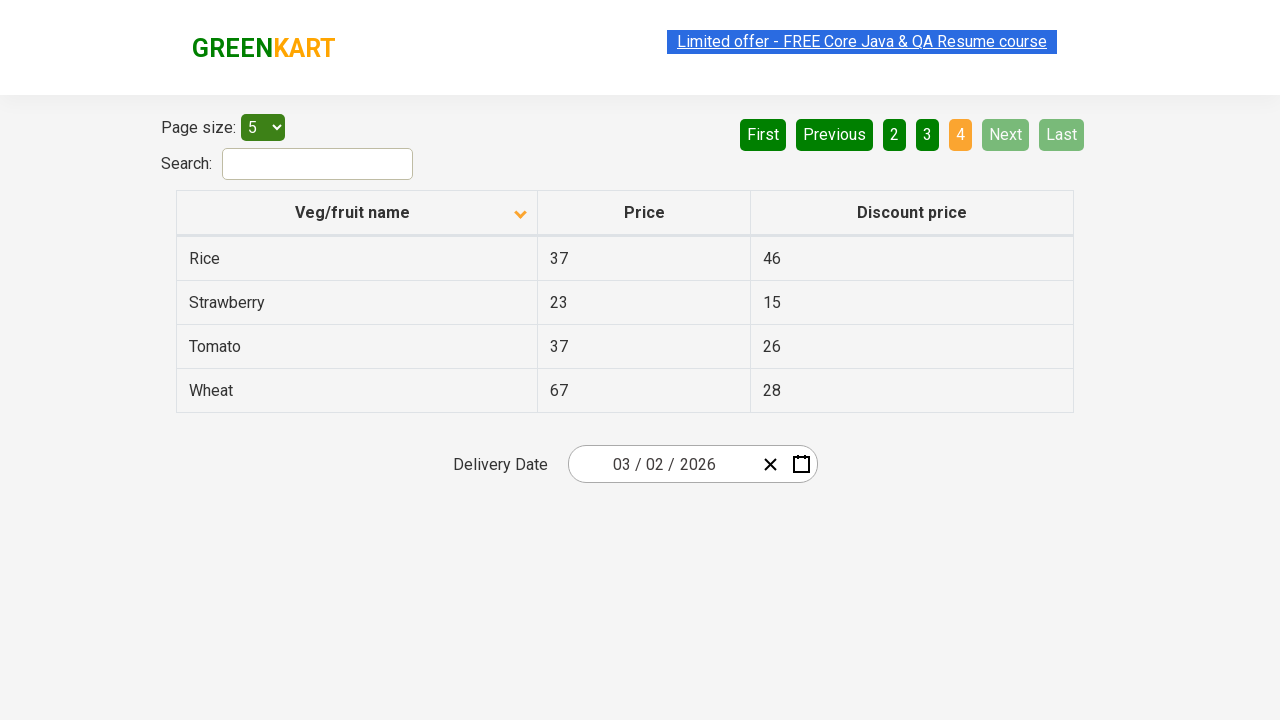

Found 'Rice' in the table
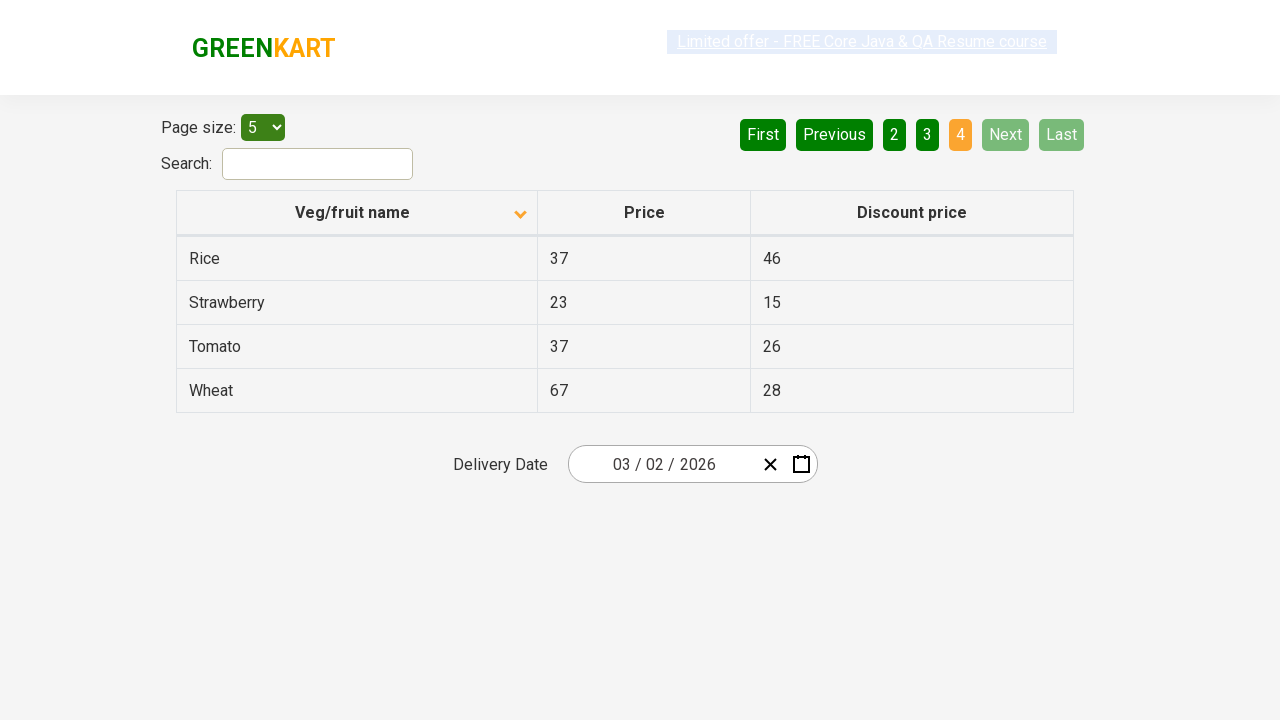

Confirmed 'Rice' was found during pagination search
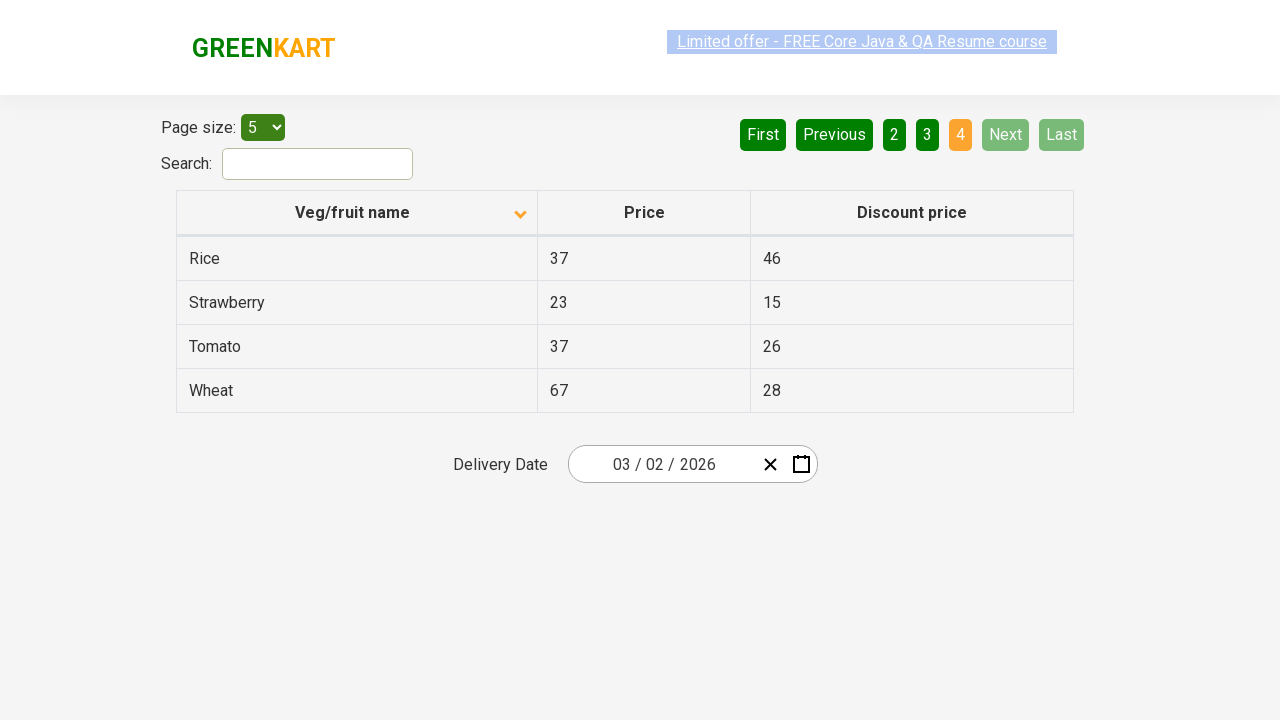

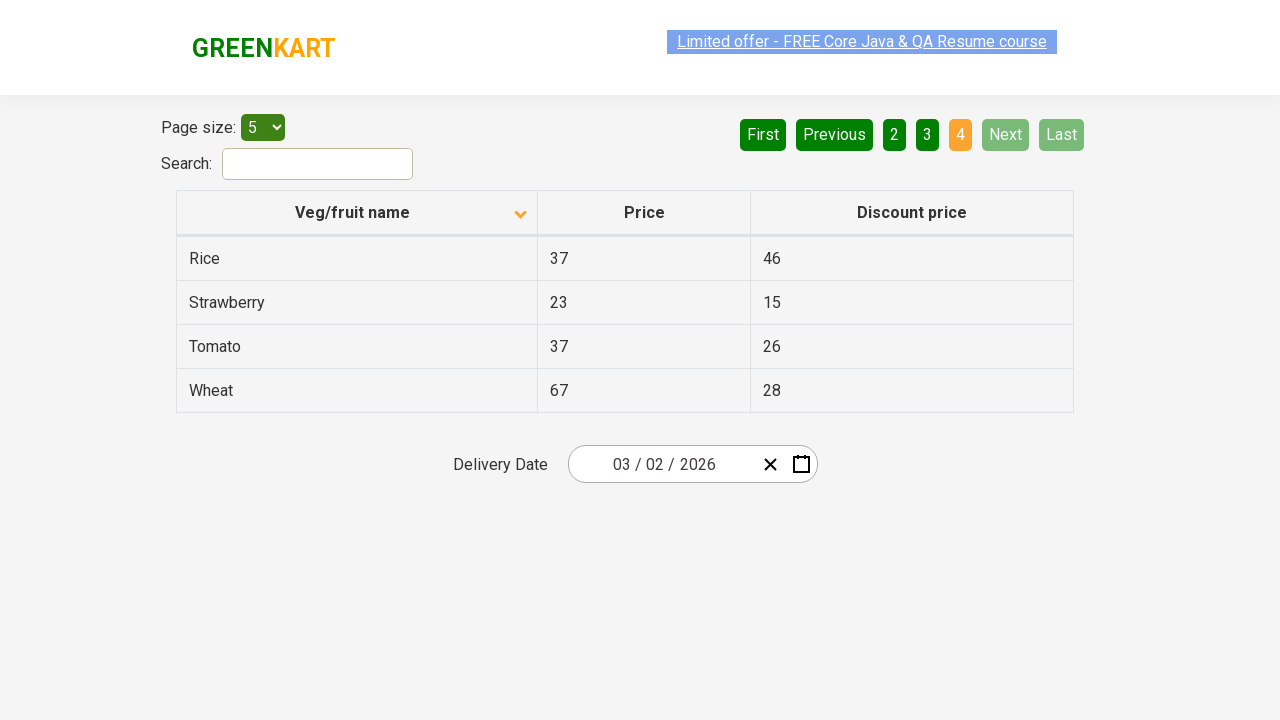